Tests navigation to the Demo QA site by clicking on a link that opens in a new tab

Starting URL: https://www.toolsqa.com/selenium-training/

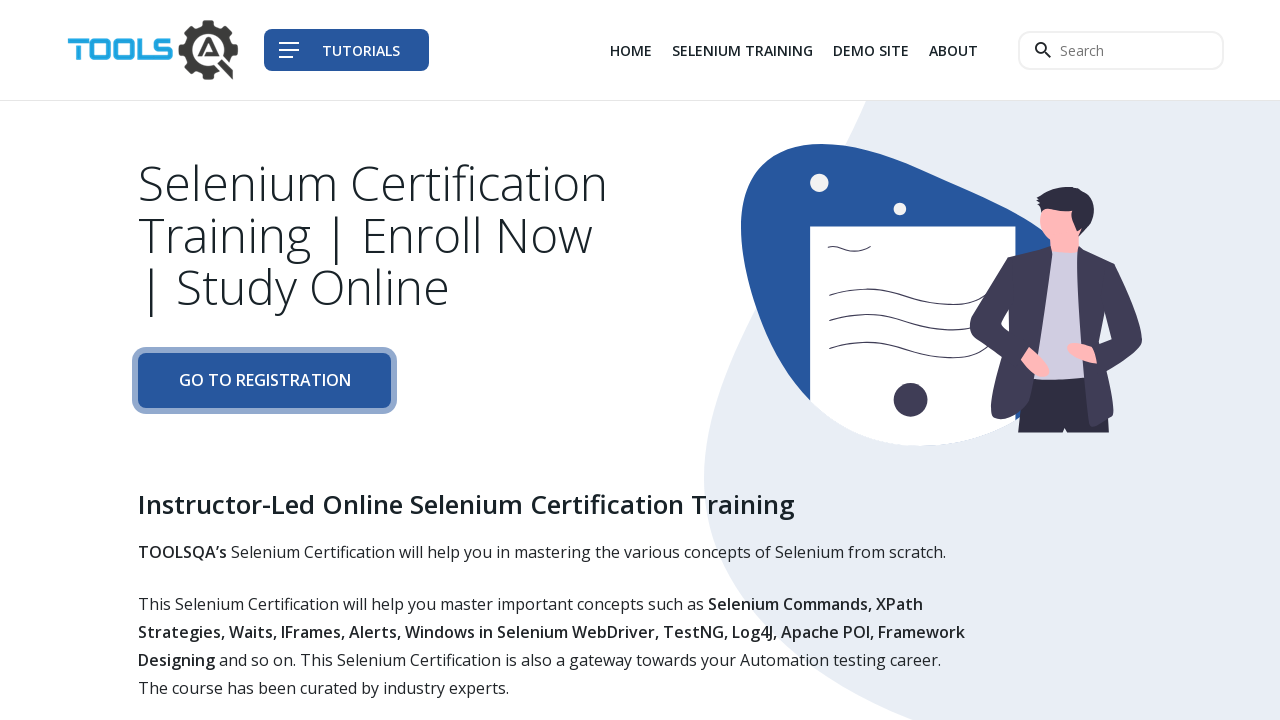

Waited for initial page to load (networkidle)
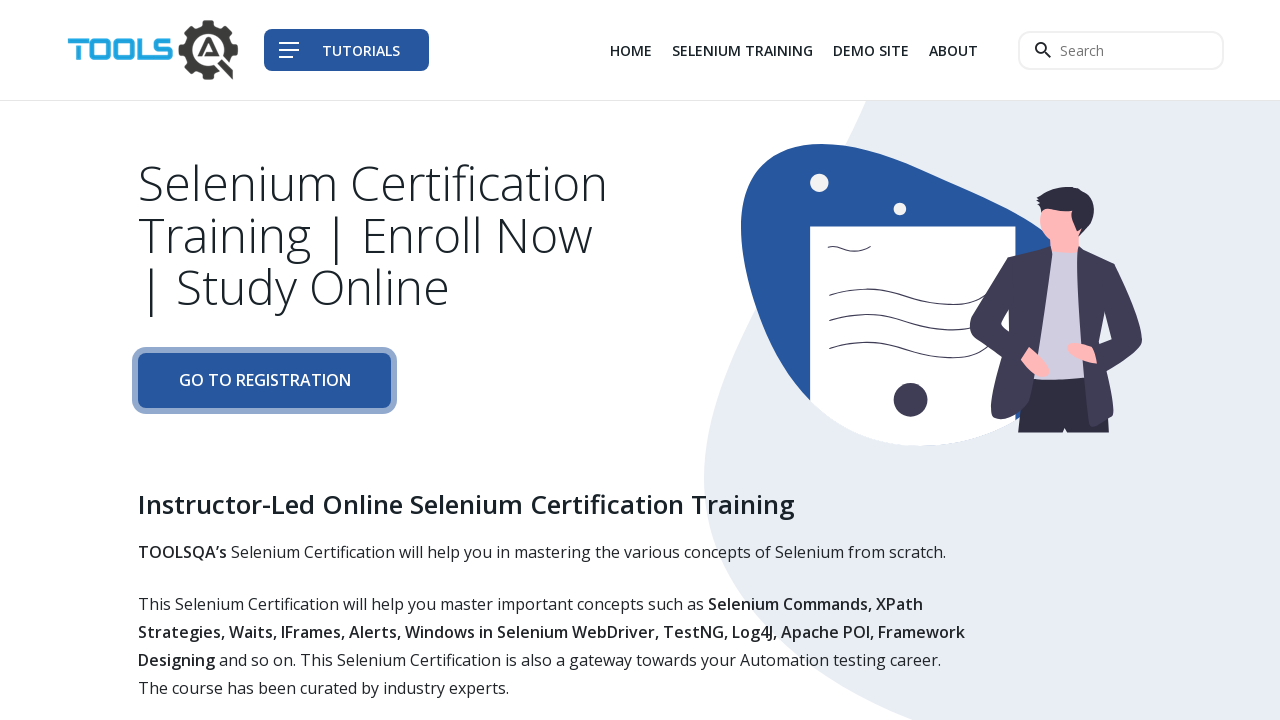

Clicked on Demo QA link that opens in new tab at (871, 50) on xpath=//div[@class='col-auto']//li[3]/a
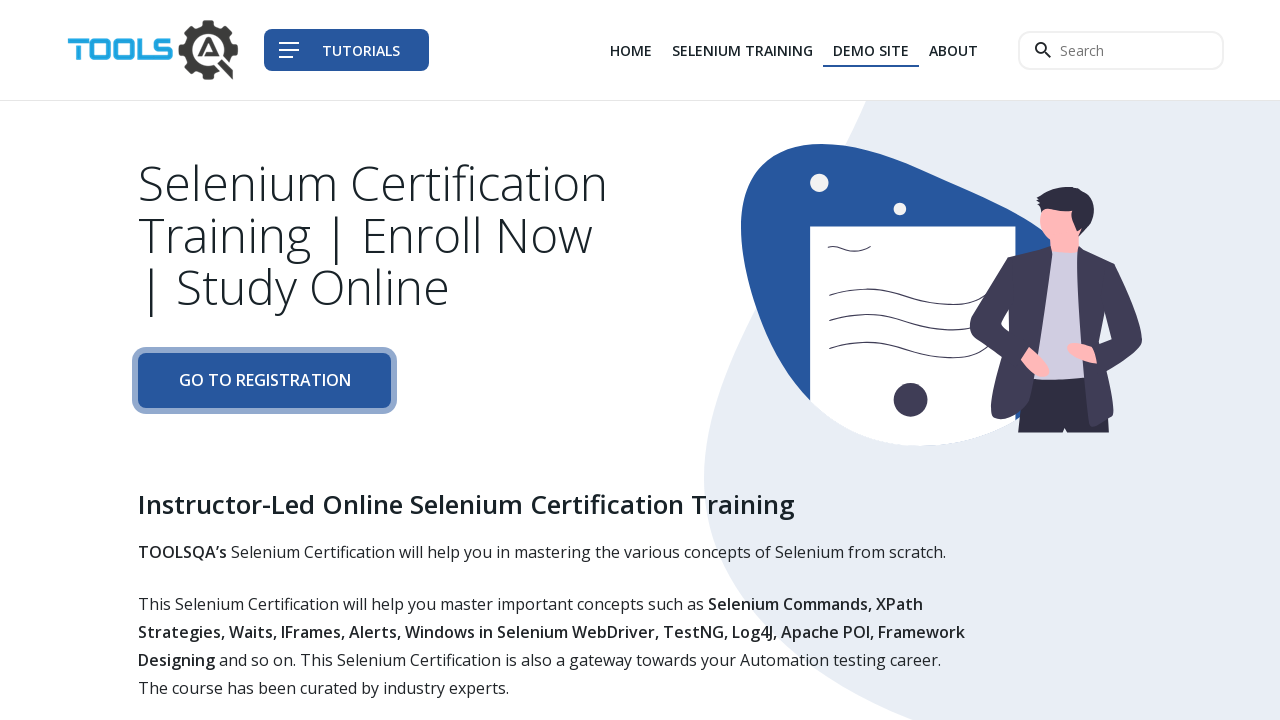

Switched to new tab and waited for Demo QA page to load (networkidle)
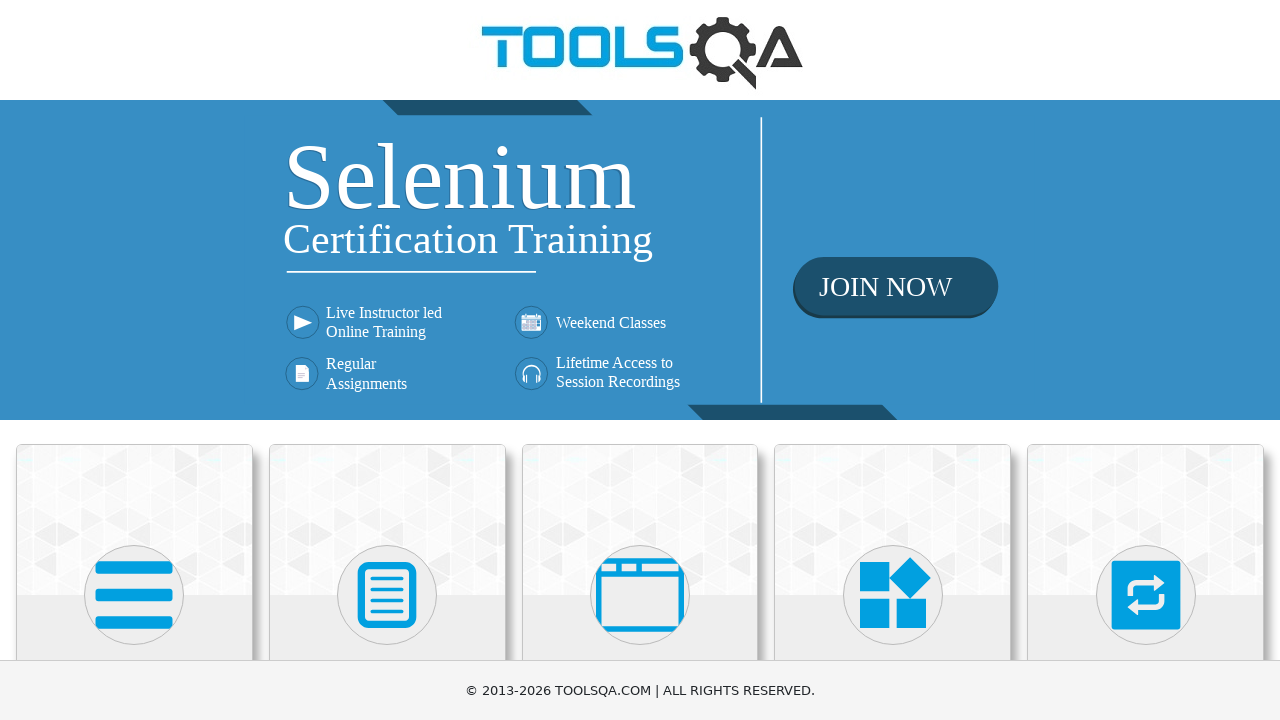

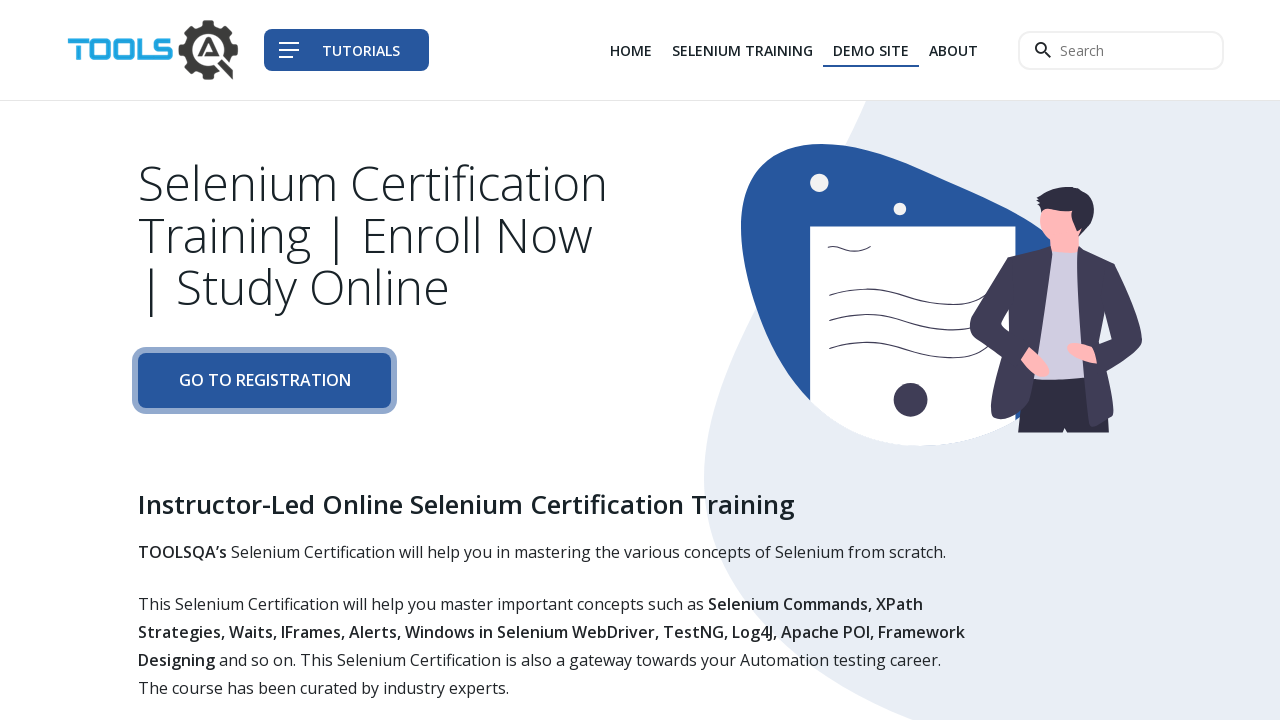